Tests form interaction by filling an email field and verifying element properties on a test automation practice page

Starting URL: https://testautomationpractice.blogspot.com/

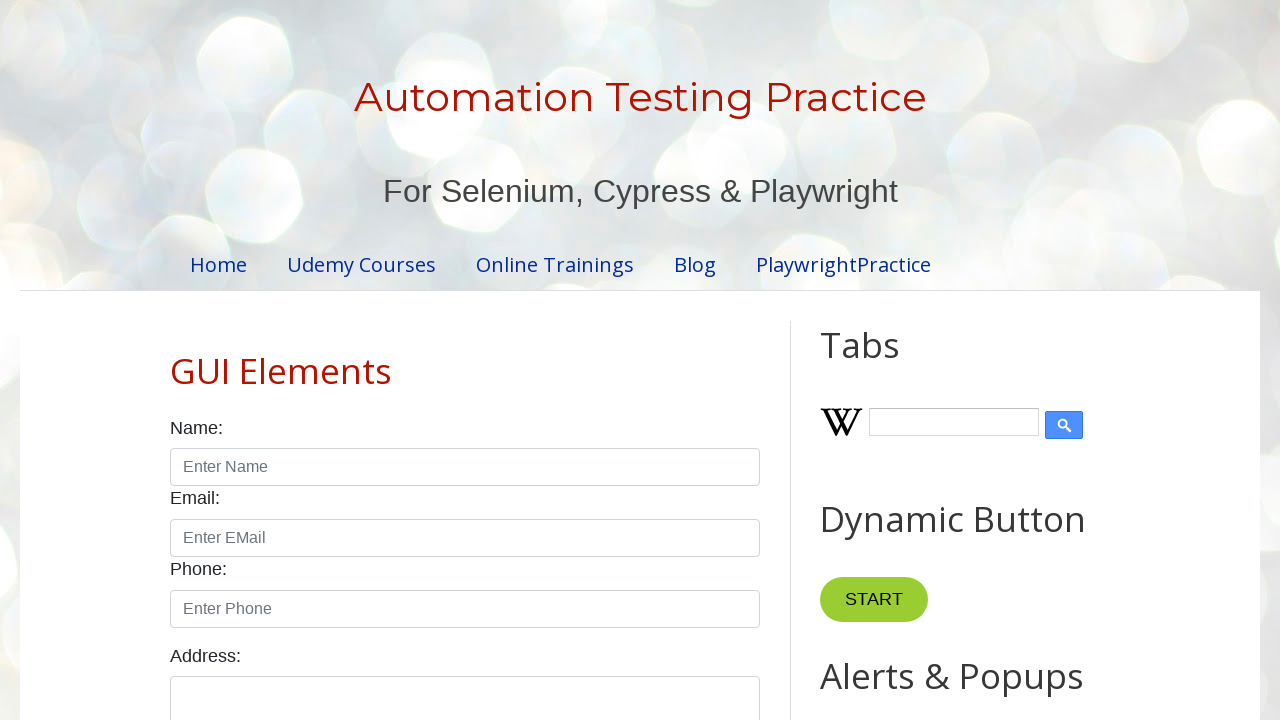

Located email input field
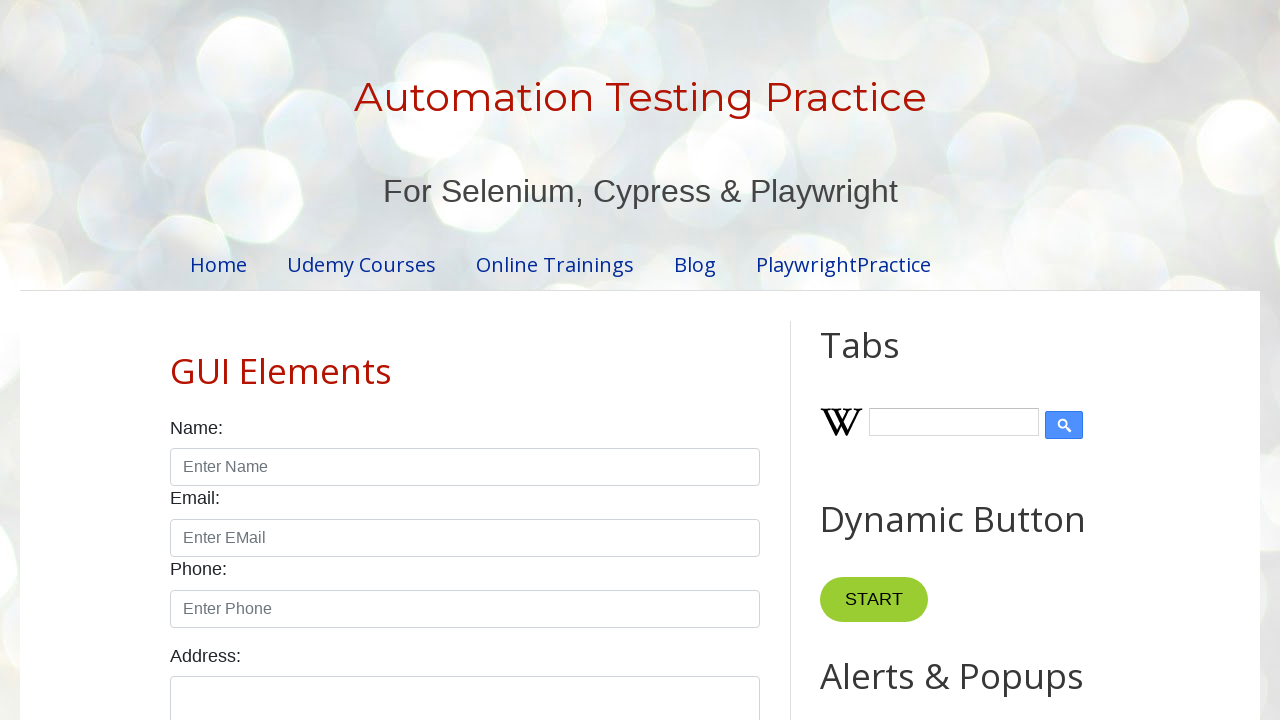

Cleared email field on xpath=//input[@id='email']
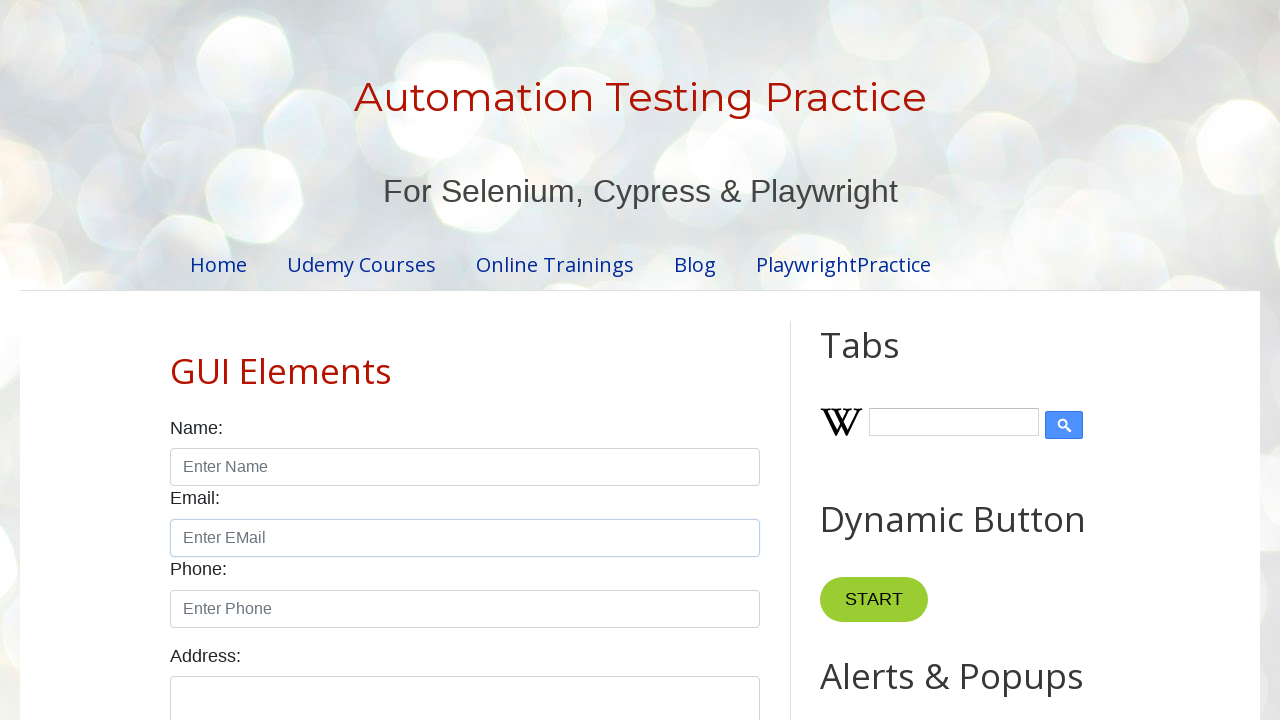

Filled email field with 'abc@gmail.com' on xpath=//input[@id='email']
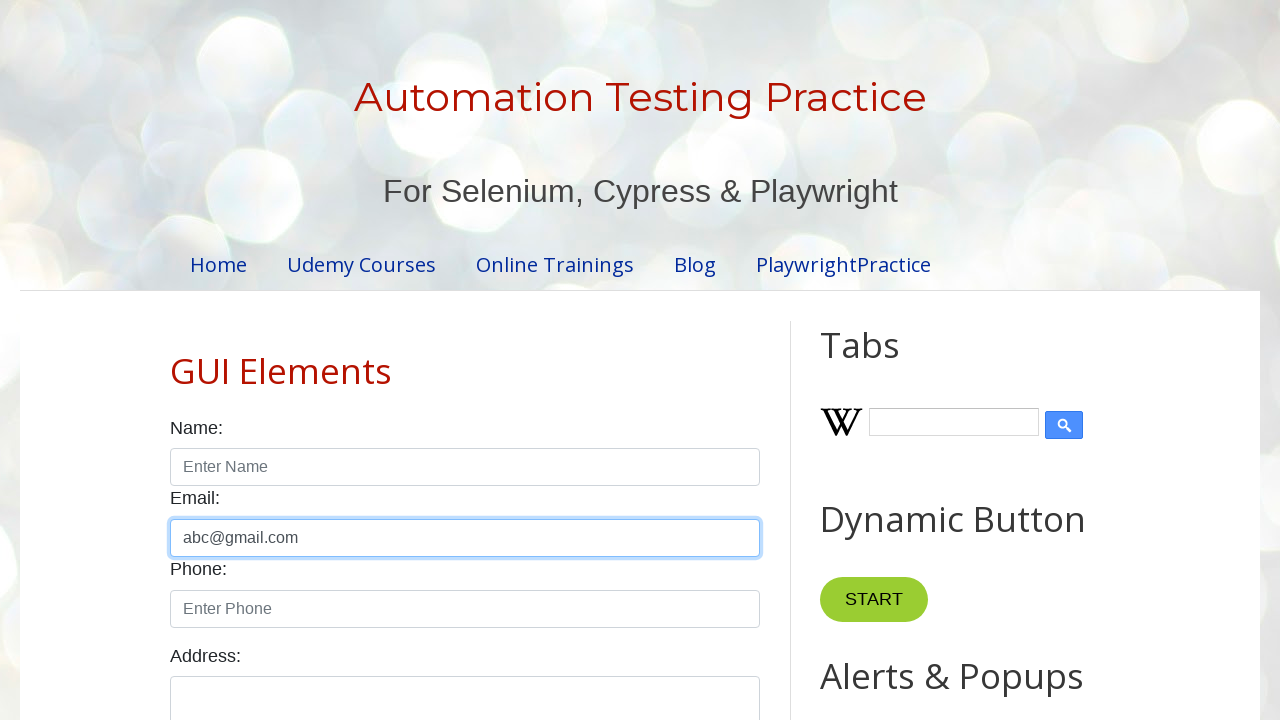

Located Home link in page navigation
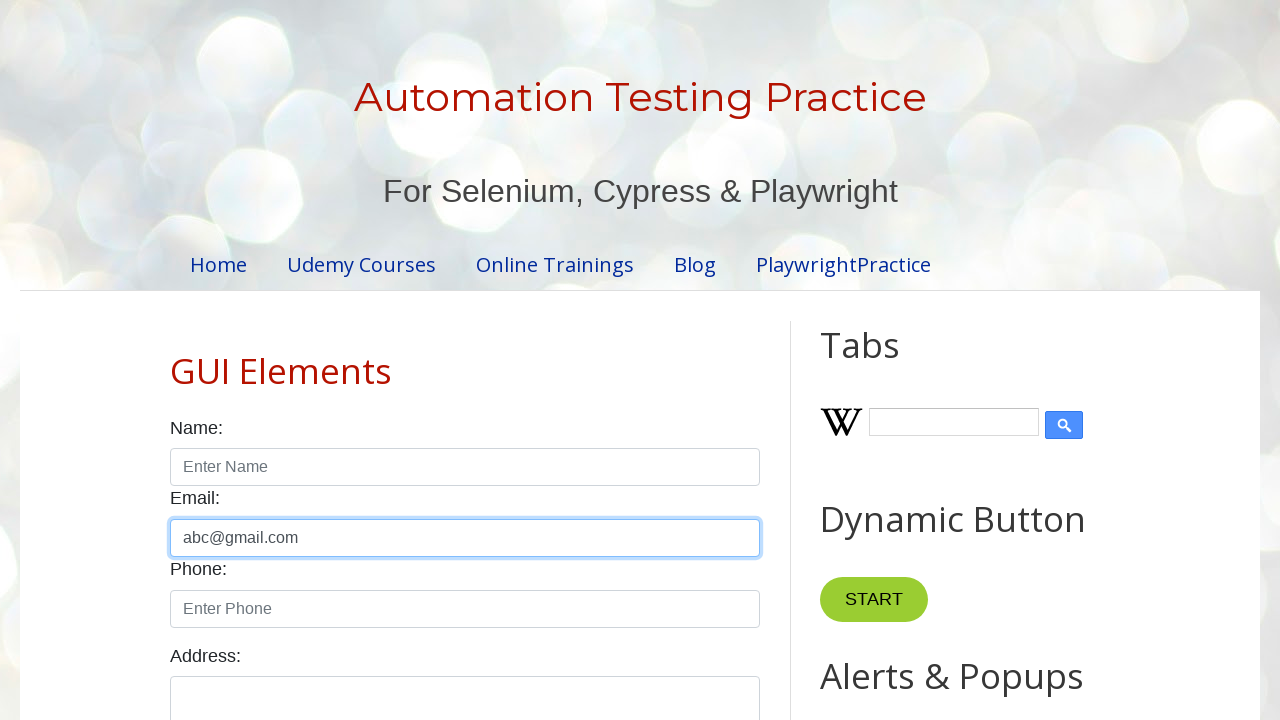

Home link is visible and present
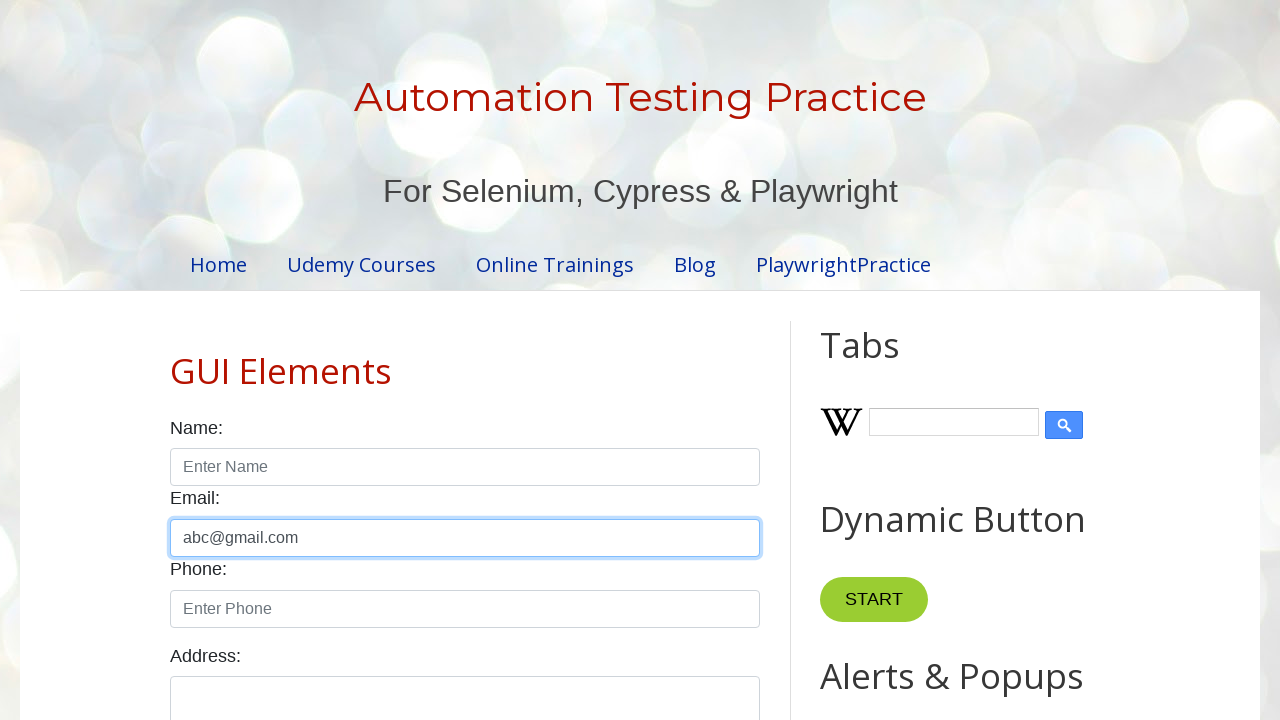

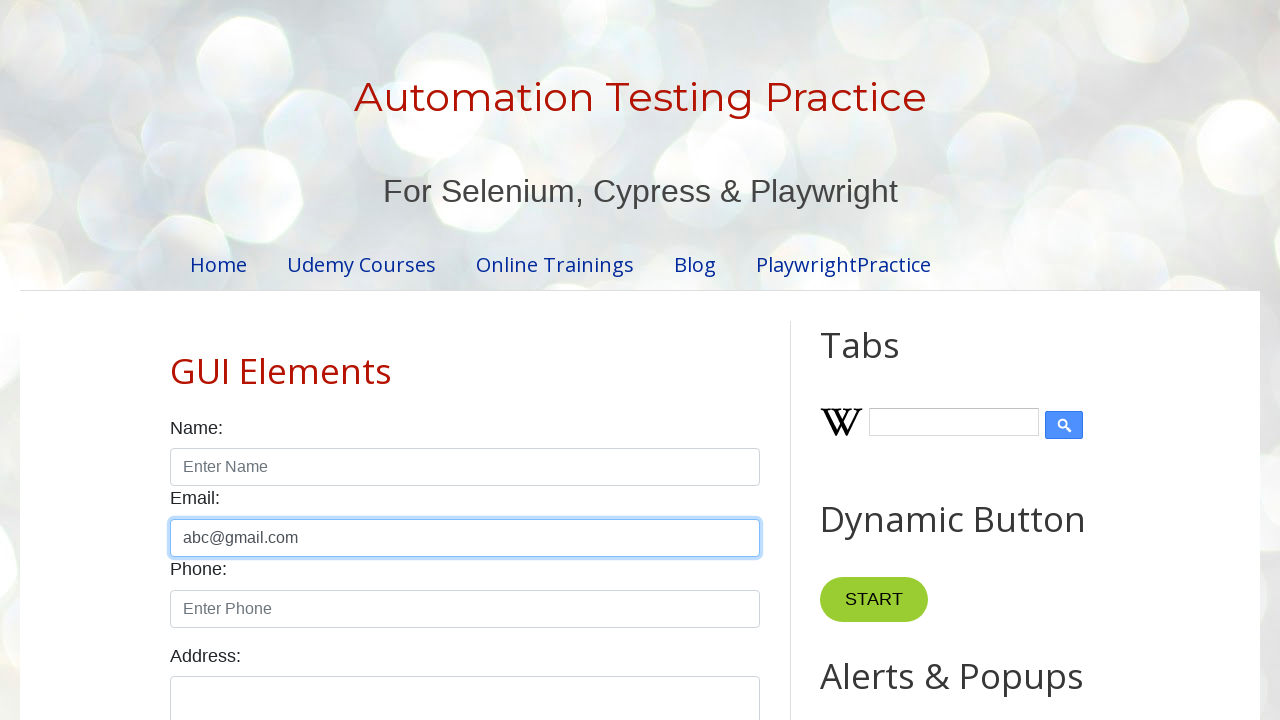